Fills out a Selenium practice form with personal information including first name, last name, gender, years of experience, date, profession, automation tools, continent, and selenium commands selections, then submits the form.

Starting URL: https://www.techlistic.com/p/selenium-practice-form.html

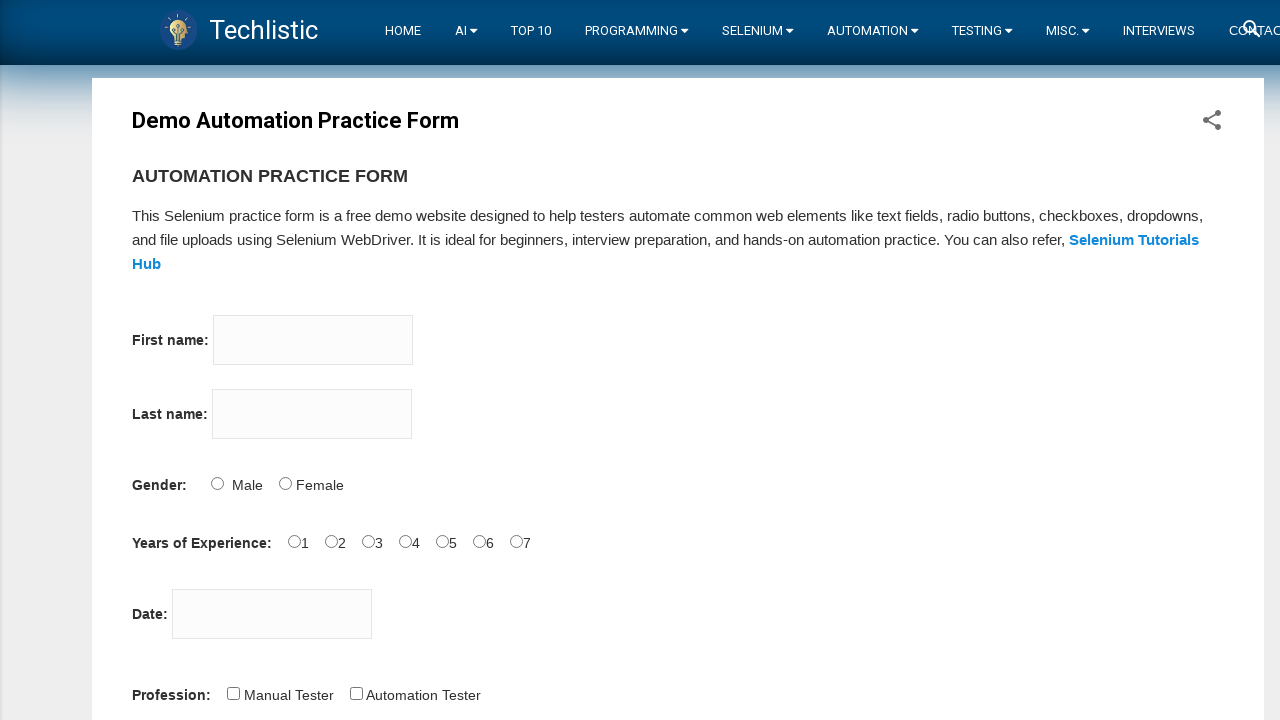

Clicked first name input field at (313, 340) on input[name='firstname']
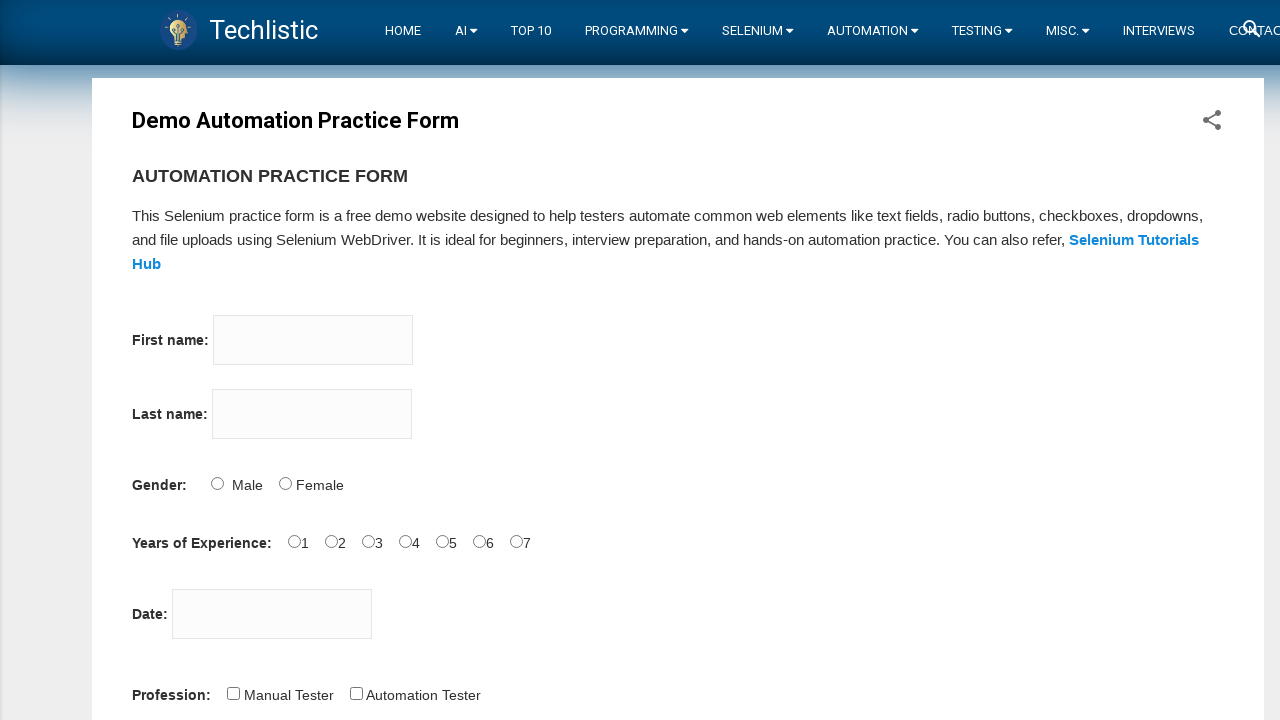

Filled first name with 'Nikita' on input[name='firstname']
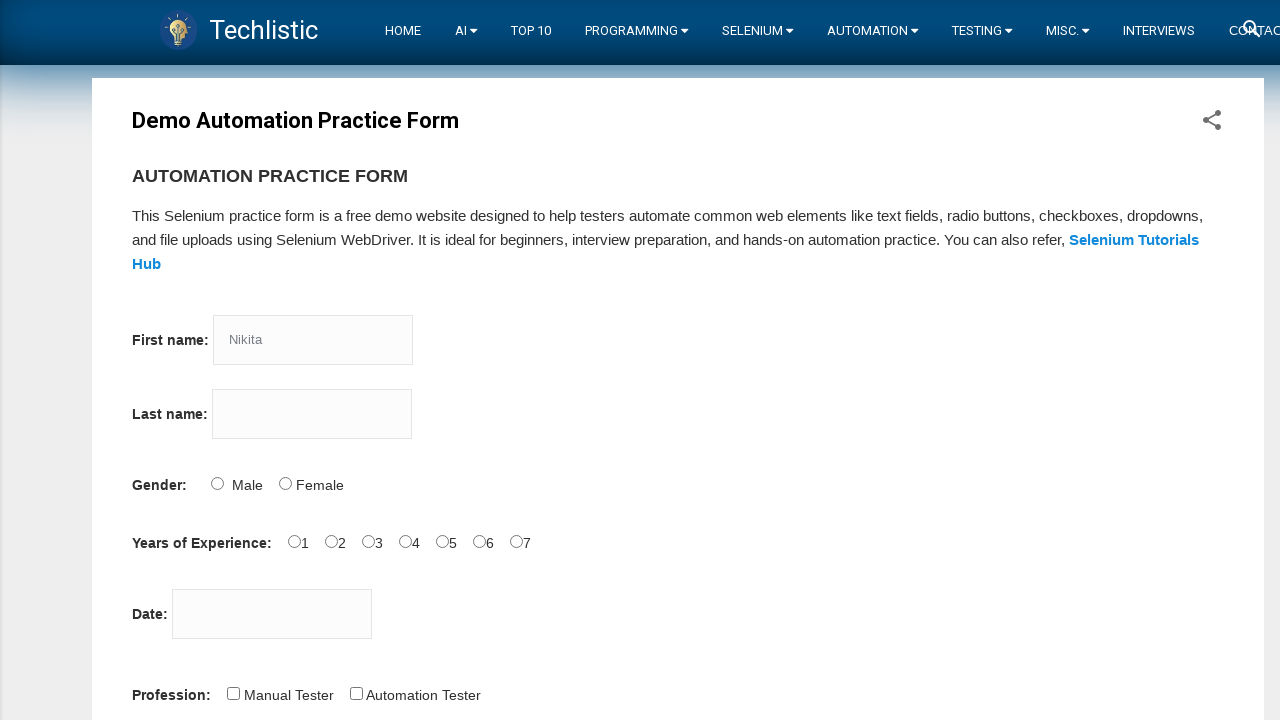

Clicked last name input field at (312, 414) on input[name='lastname']
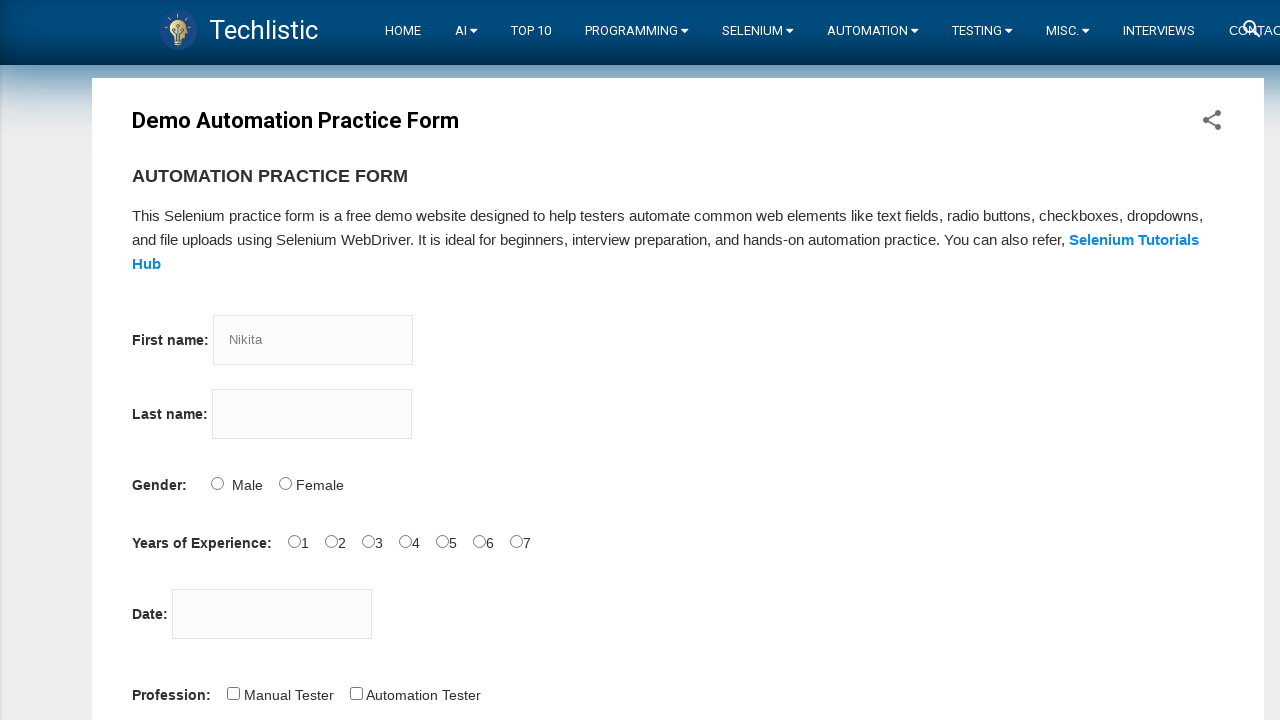

Filled last name with 'Singh' on input[name='lastname']
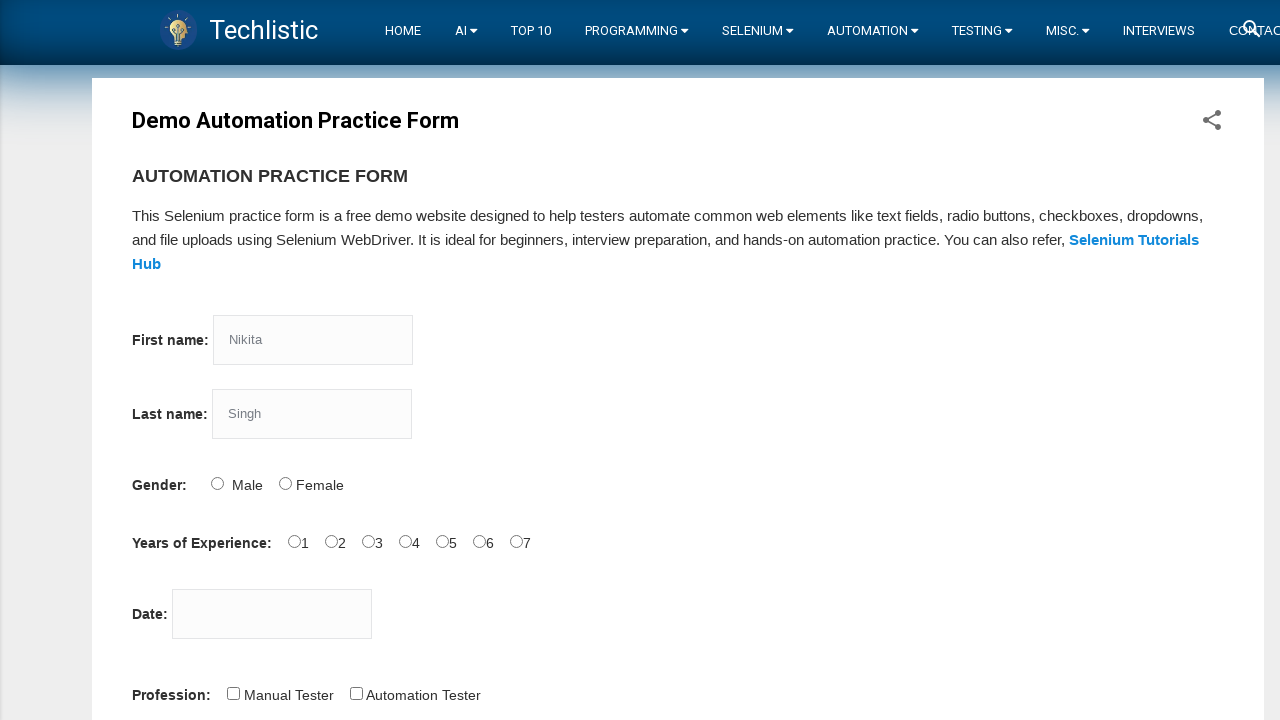

Selected Male gender option at (285, 483) on #sex-1
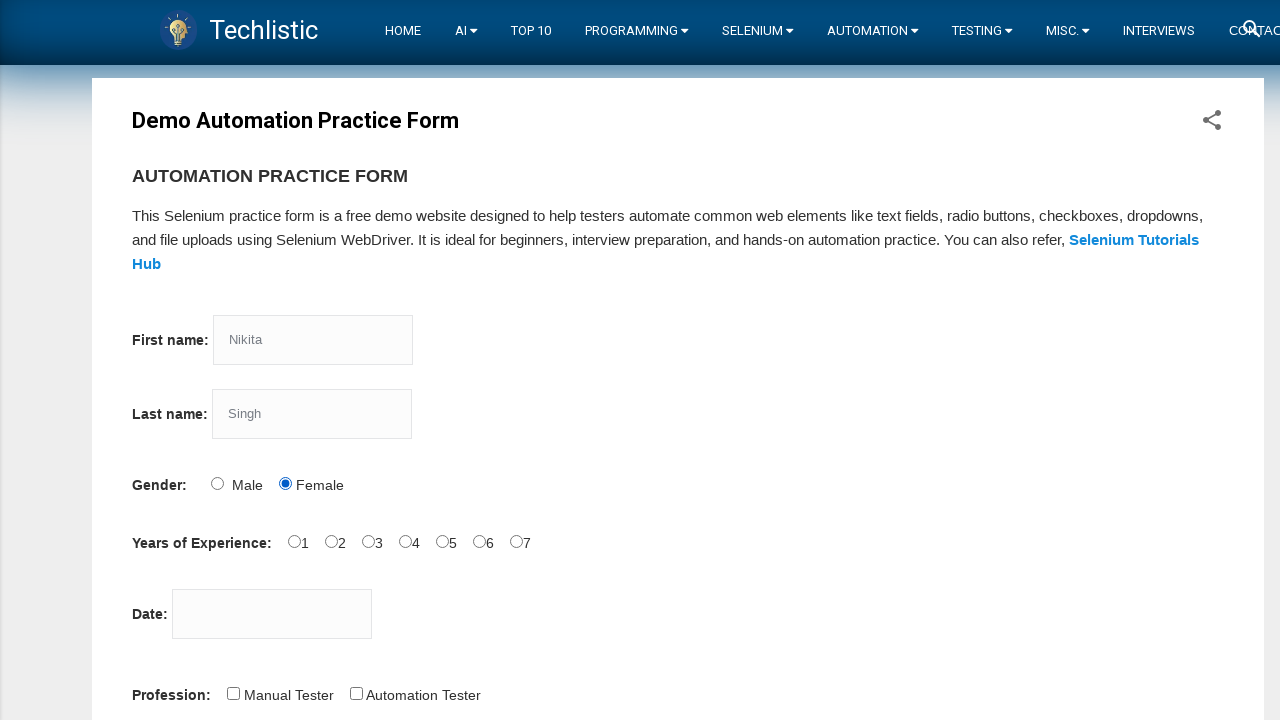

Selected 2 years of experience at (368, 541) on #exp-2
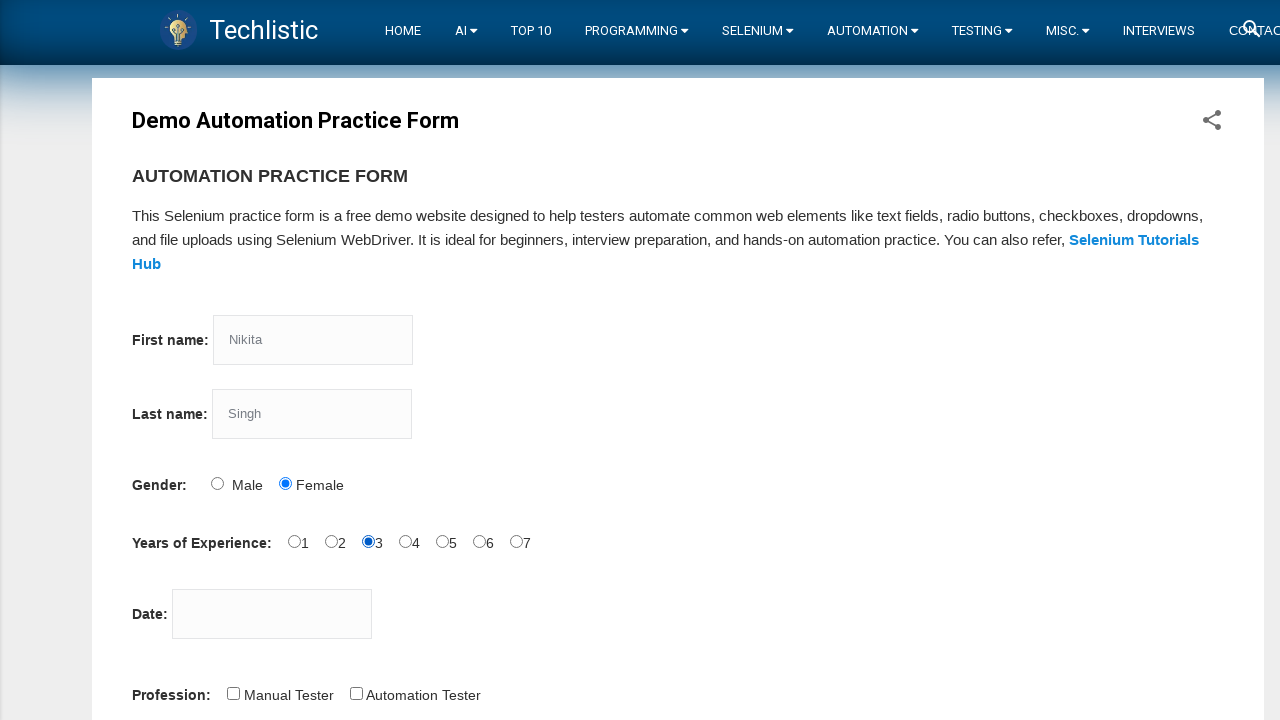

Clicked date picker field at (272, 614) on #datepicker
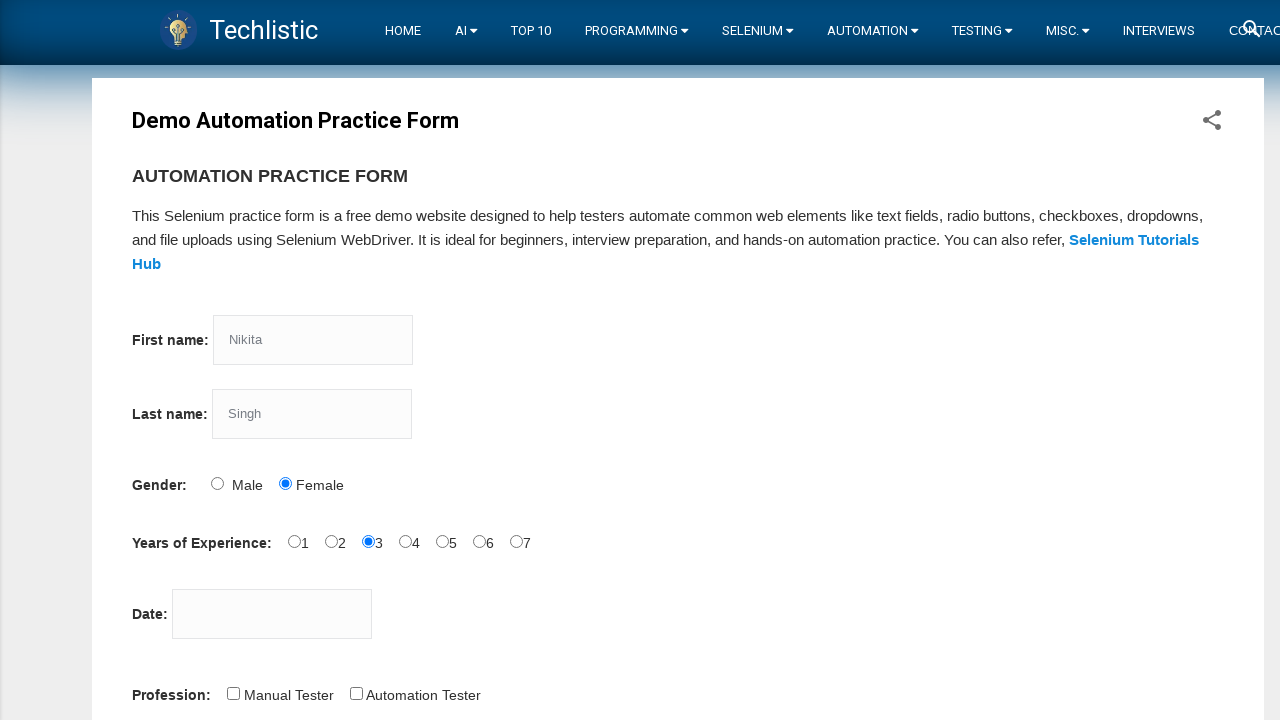

Filled date picker with '12/10/1996' on #datepicker
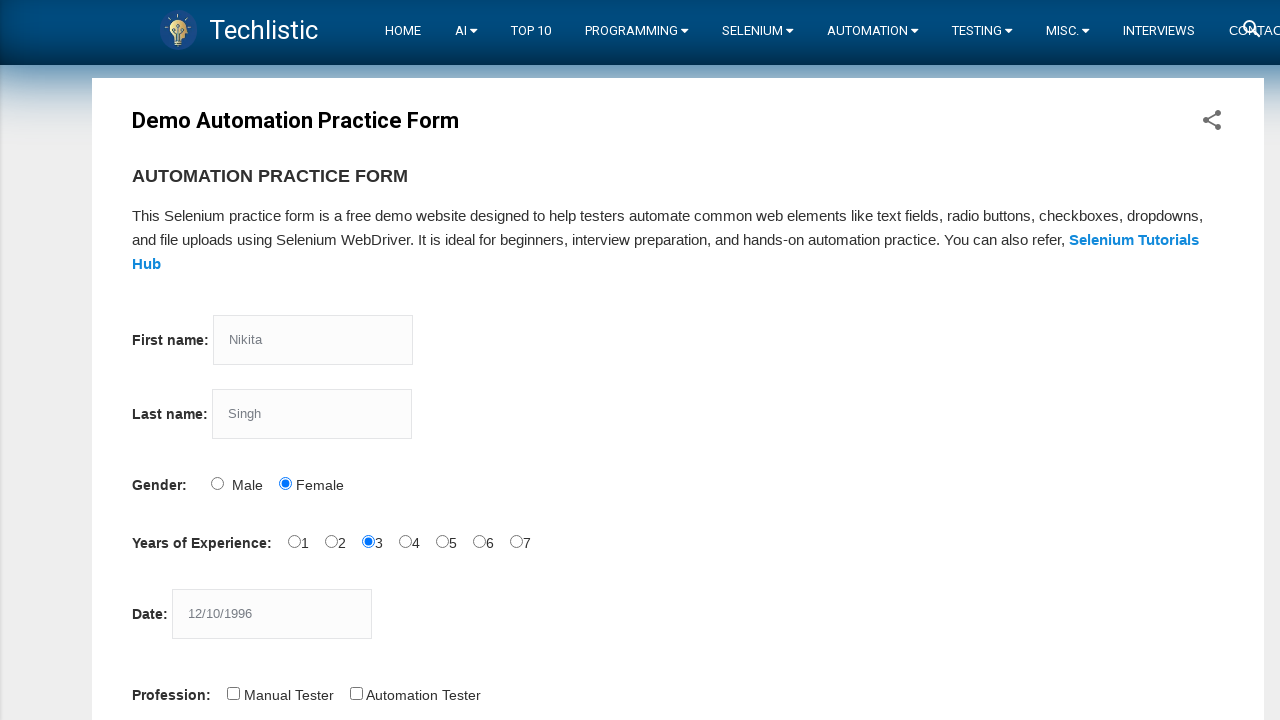

Selected Manual Tester profession at (356, 693) on #profession-1
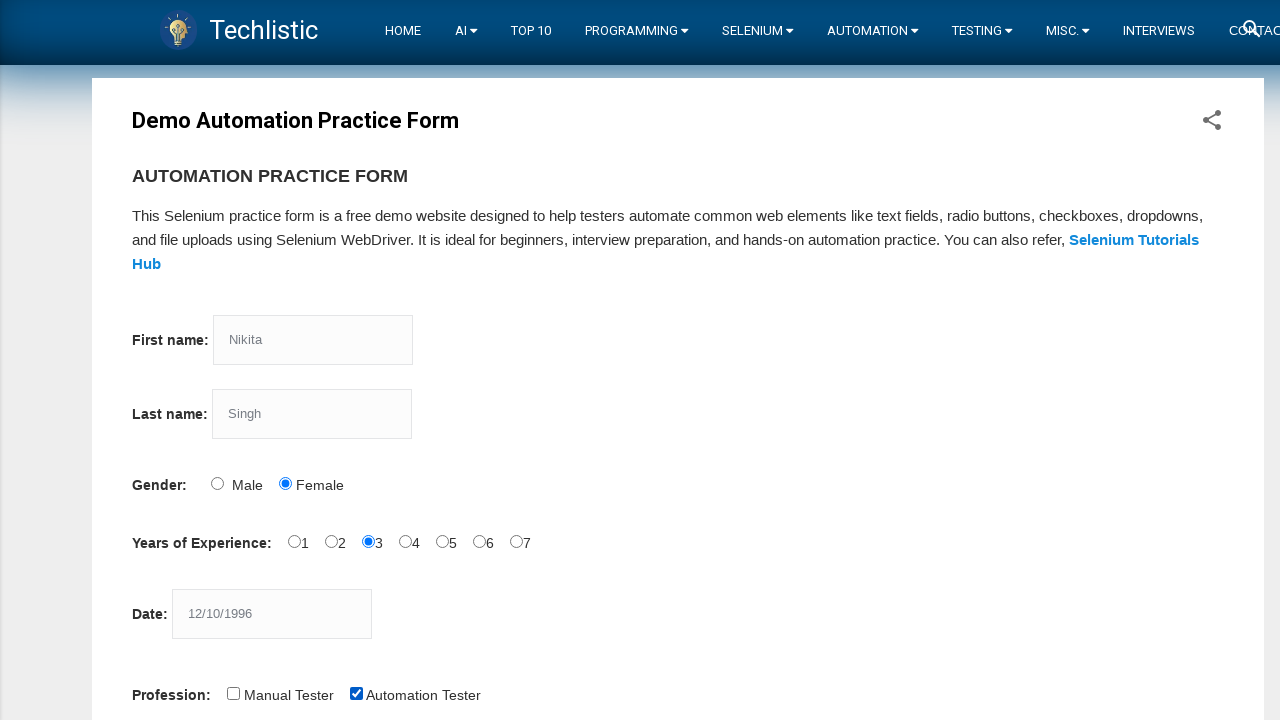

Selected Selenium IDE automation tool at (446, 360) on #tool-2
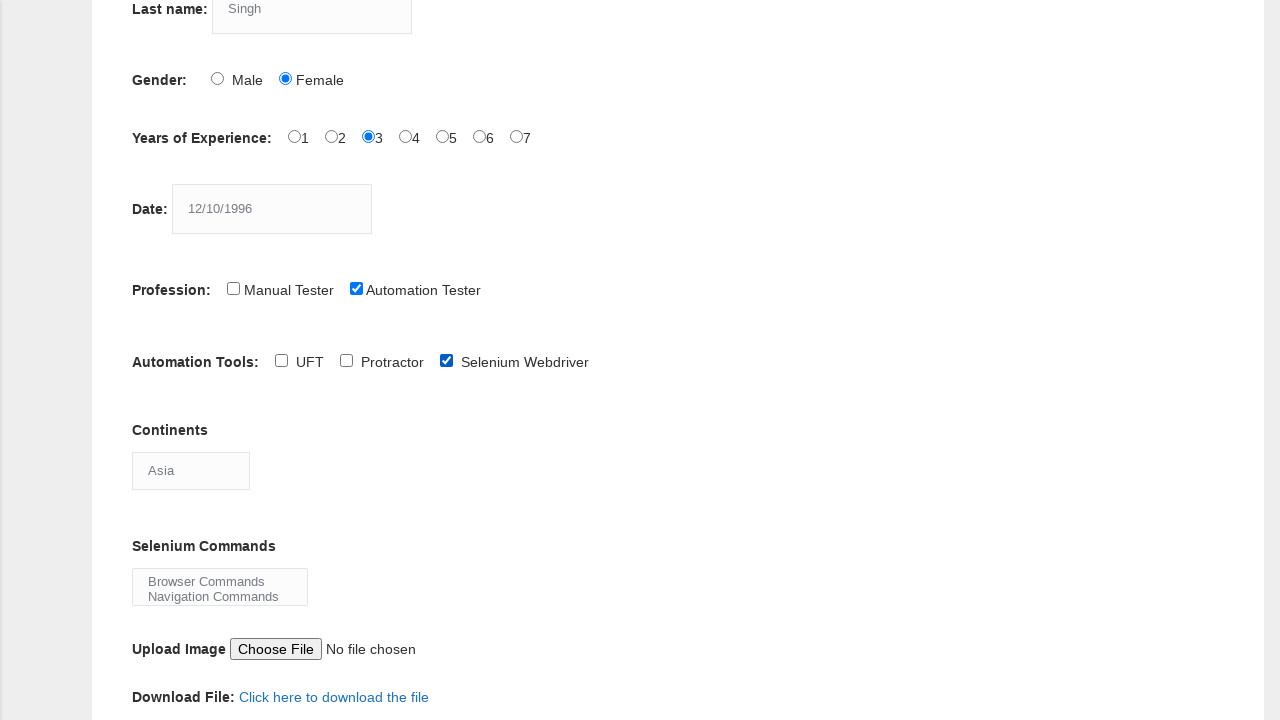

Clicked continents dropdown at (191, 470) on #continents
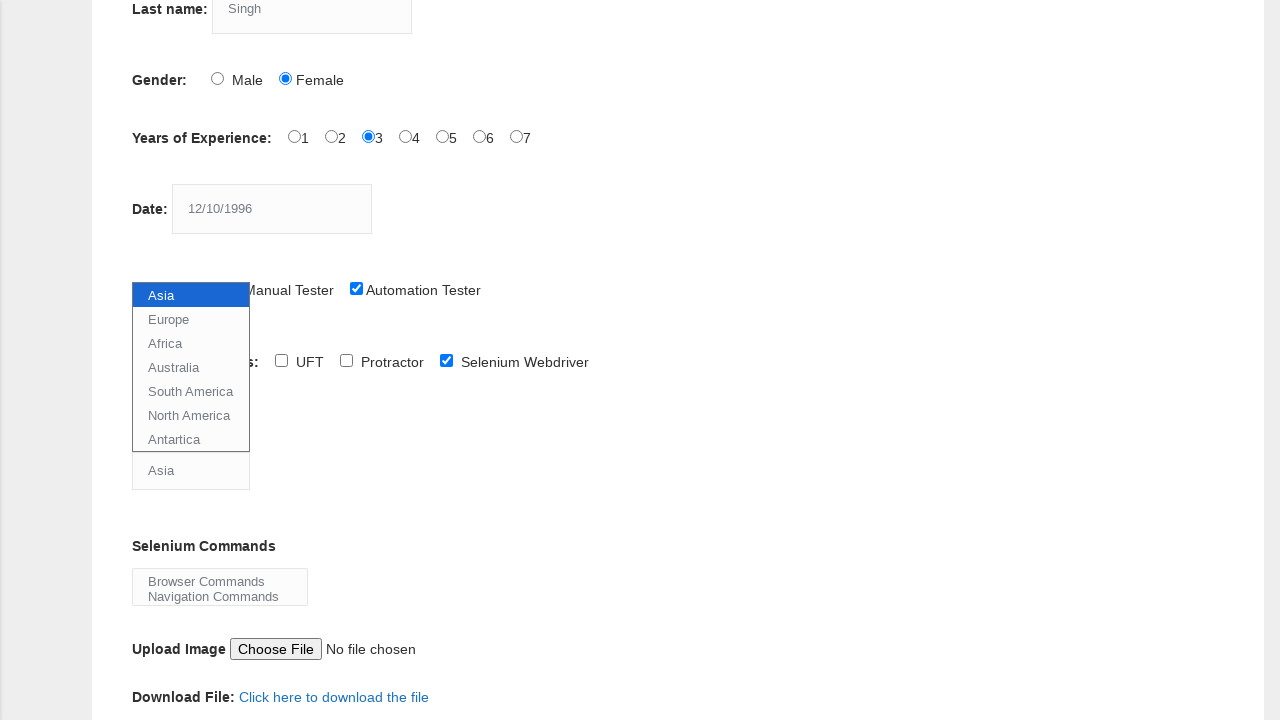

Selected Europe from continents dropdown on #continents
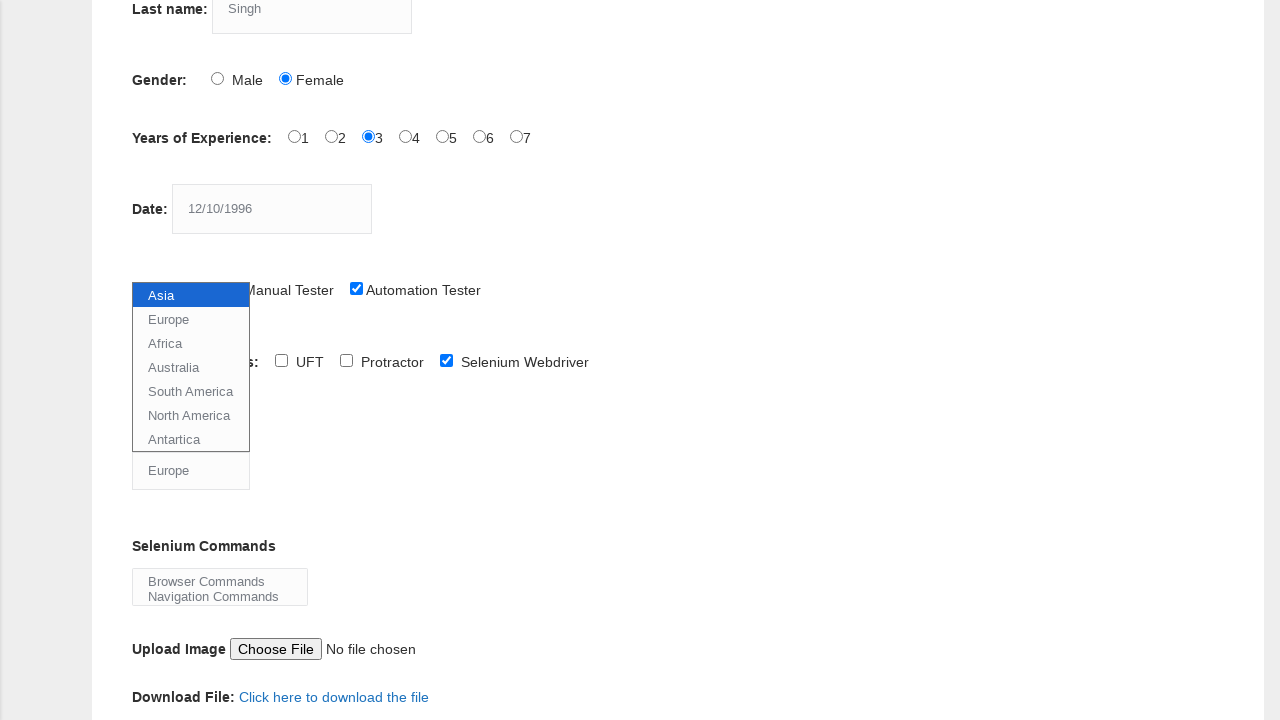

Selected Browser Commands from selenium commands dropdown on #selenium_commands
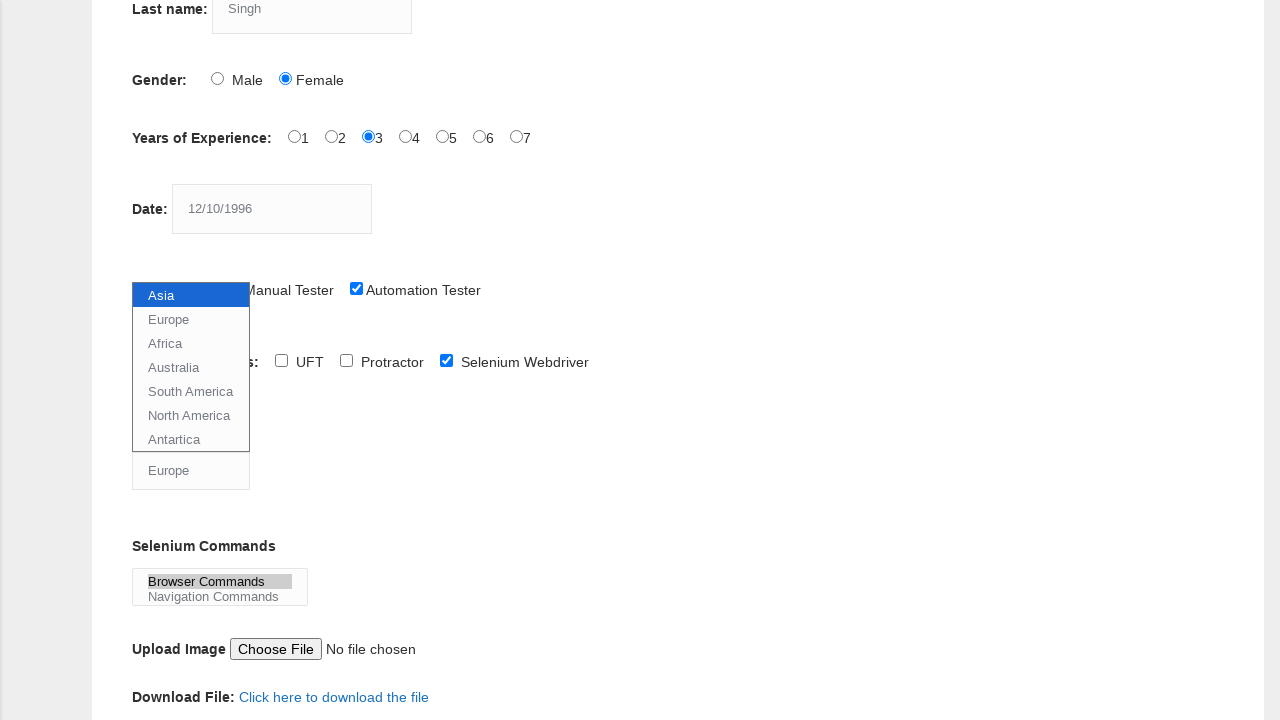

Clicked submit button to submit the form at (157, 360) on #submit
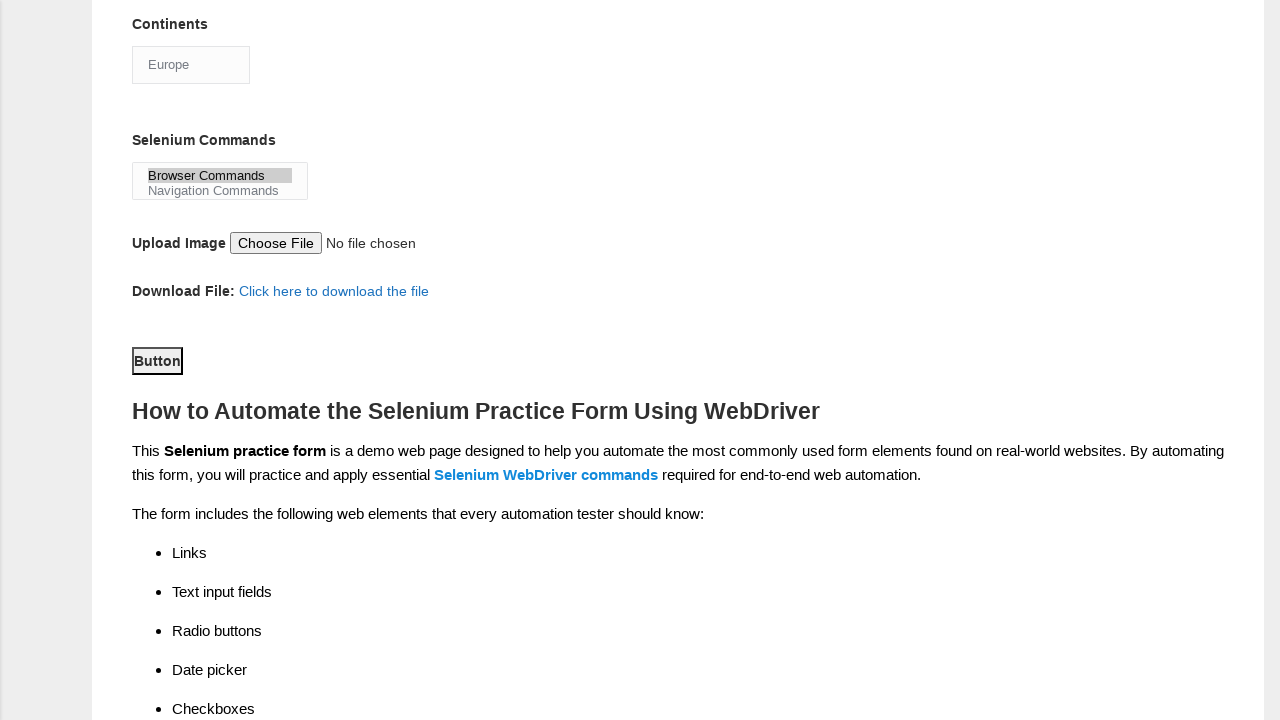

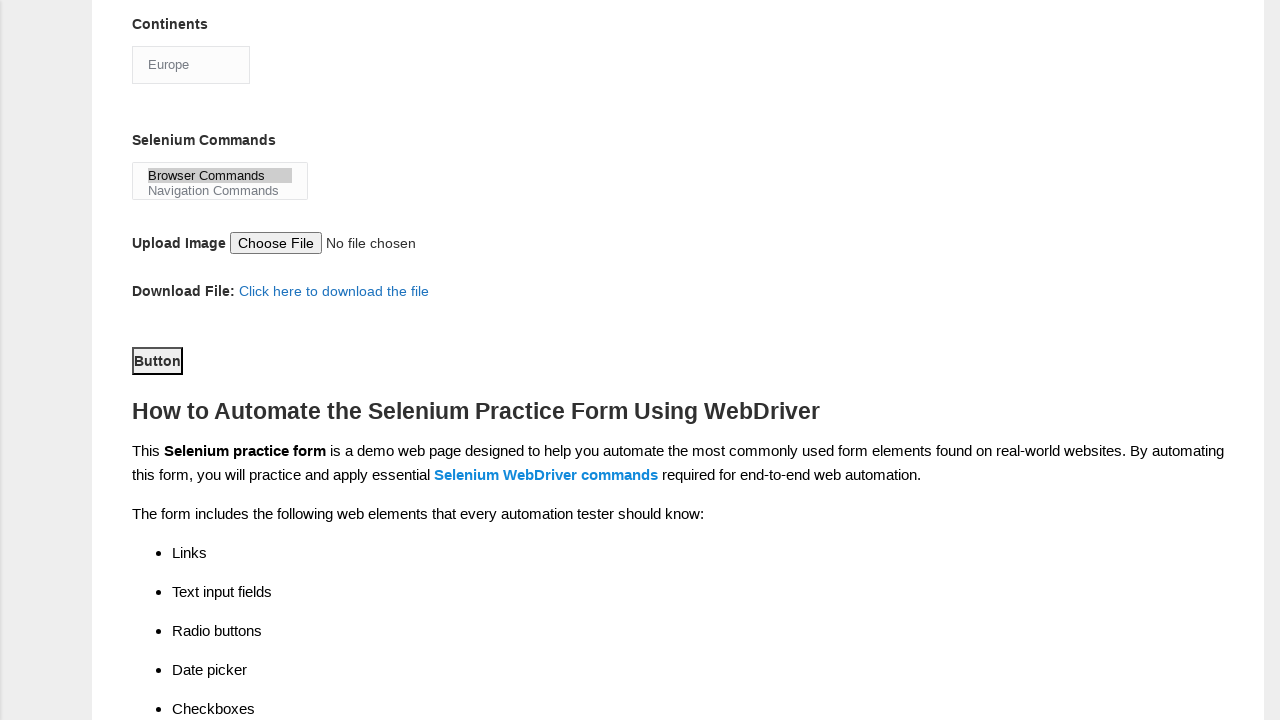